Navigates to TechPro Education homepage and verifies the page loads by checking the title

Starting URL: https://www.techproeducation.com/

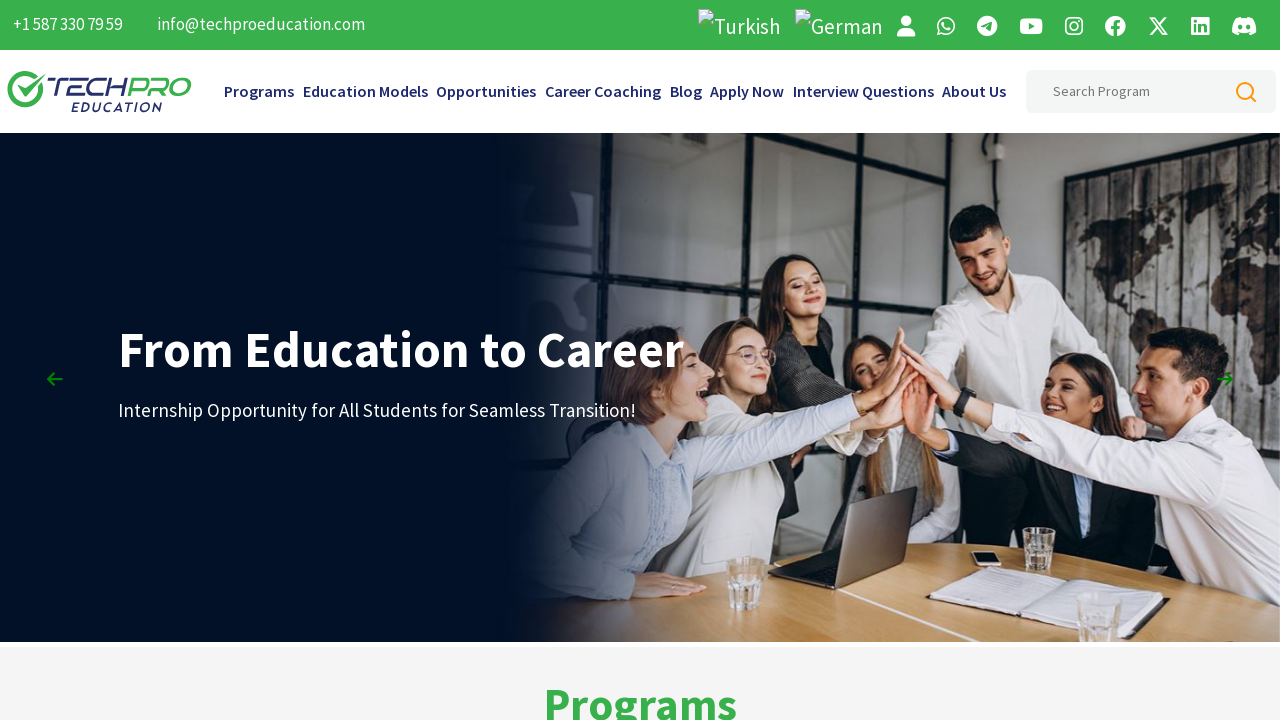

Navigated to TechPro Education homepage
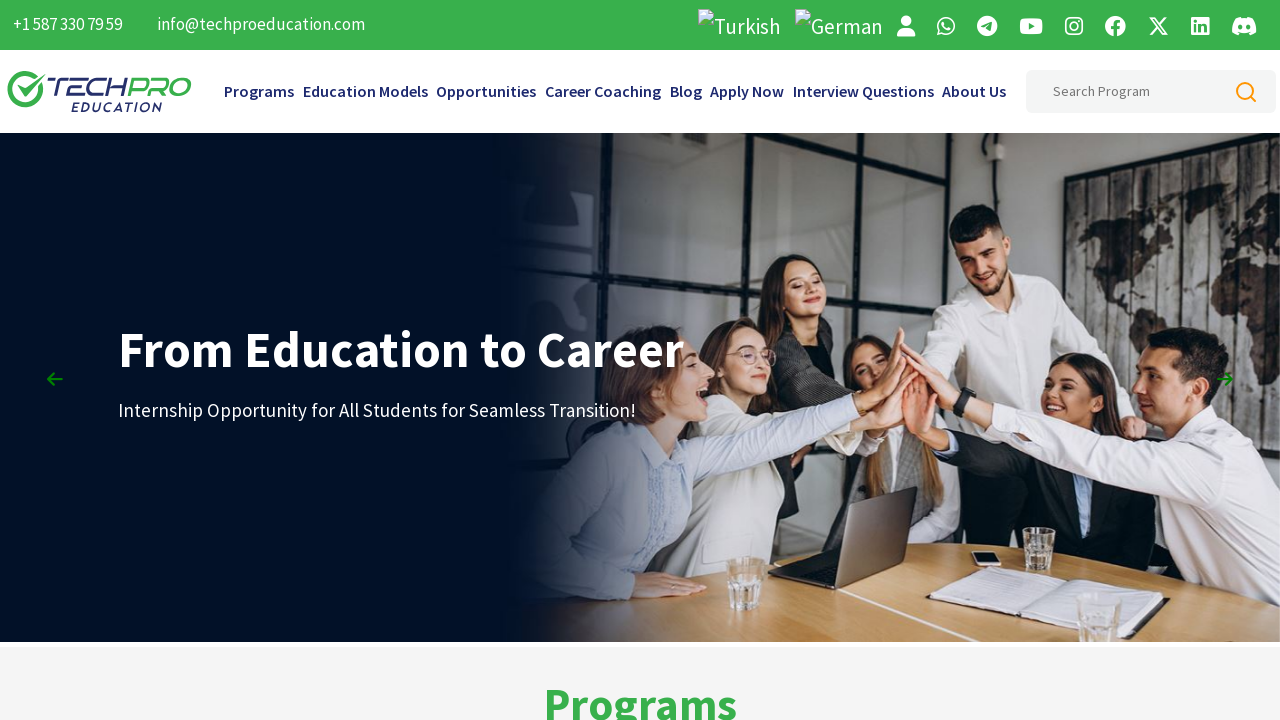

Page loaded - domcontentloaded state reached
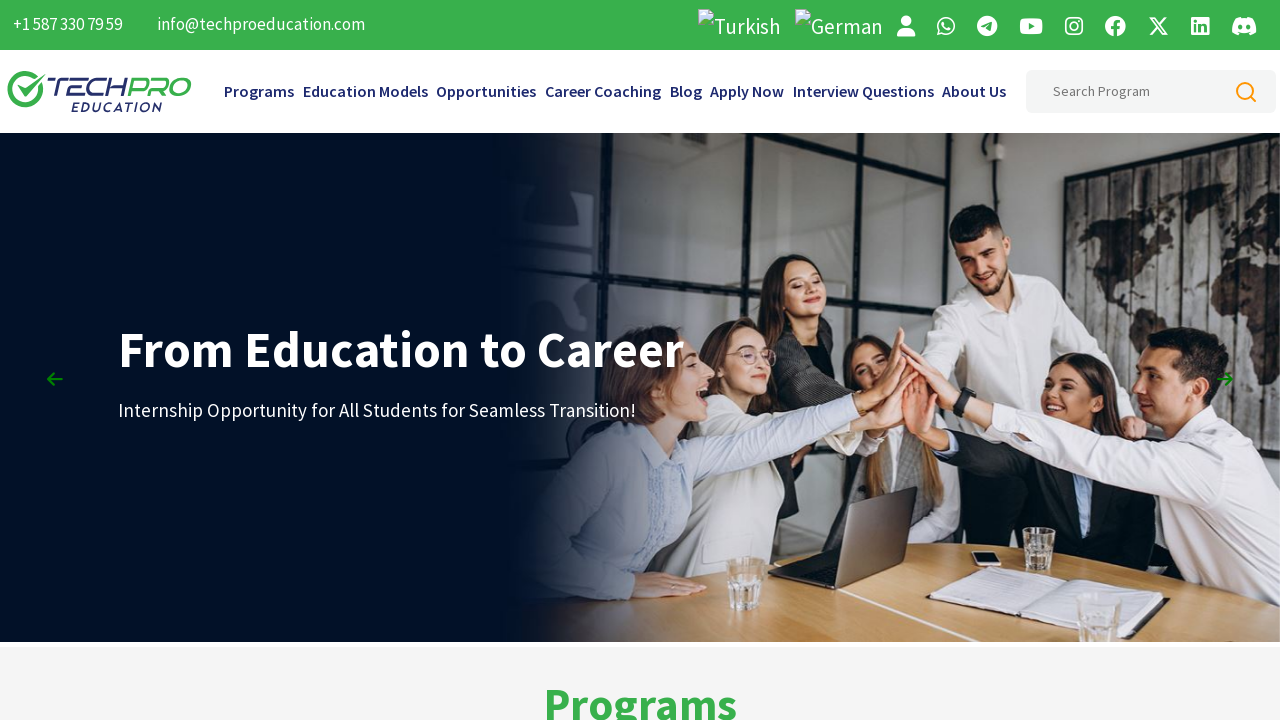

Verified page title: TechPro Education IT Programs
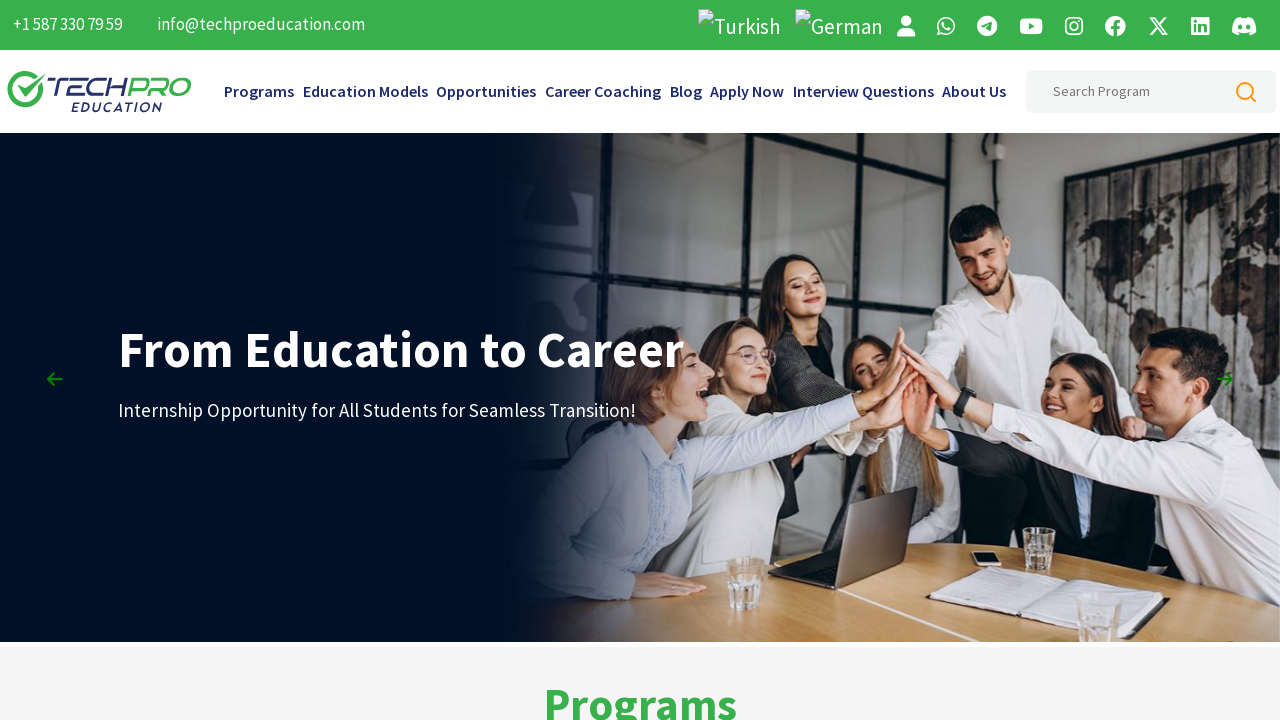

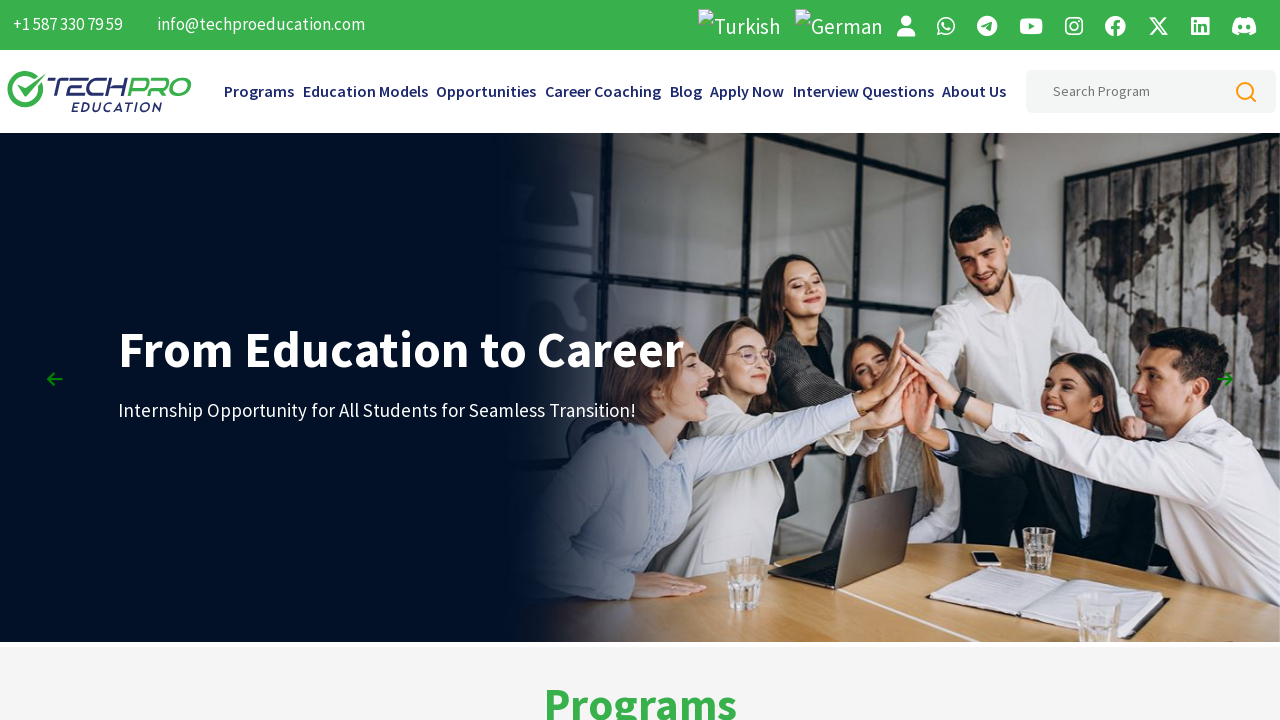